Tests iframe/frame switching functionality by navigating between multiple frames and filling form fields in each frame context, then returning to parent frame.

Starting URL: https://www.hyrtutorials.com/p/frames-practice.html

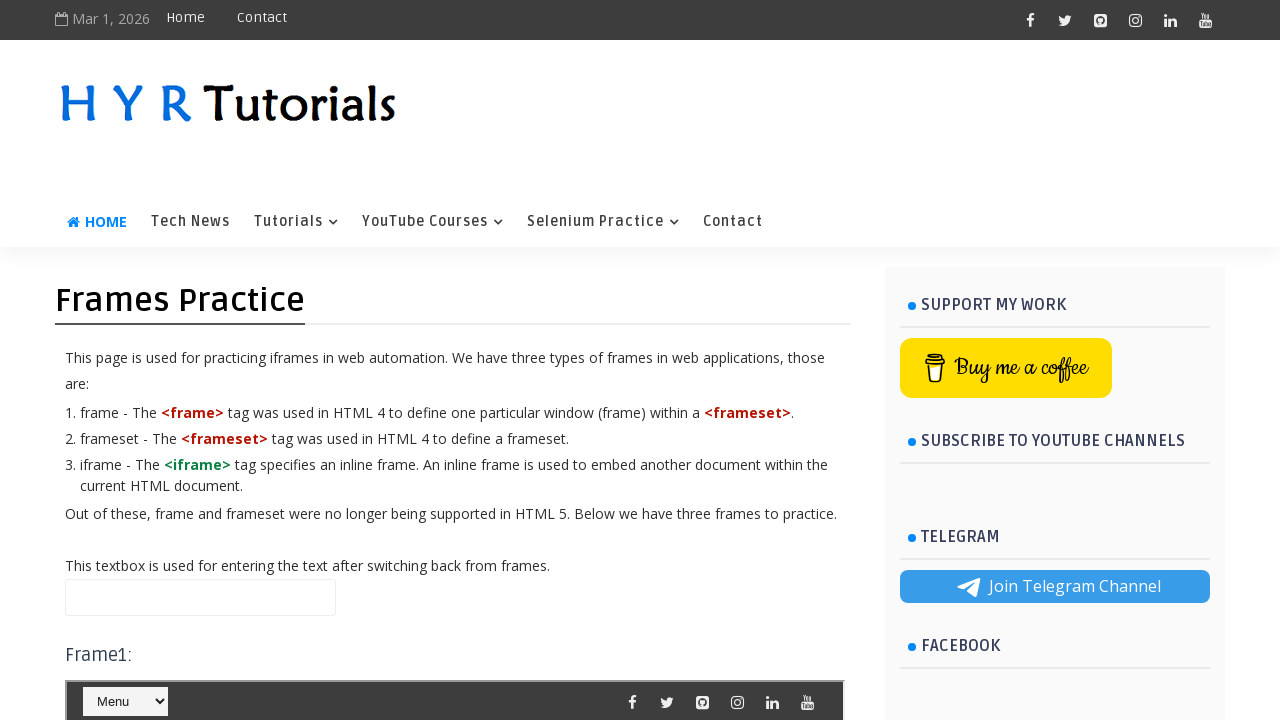

Located iframe#frm2 frame
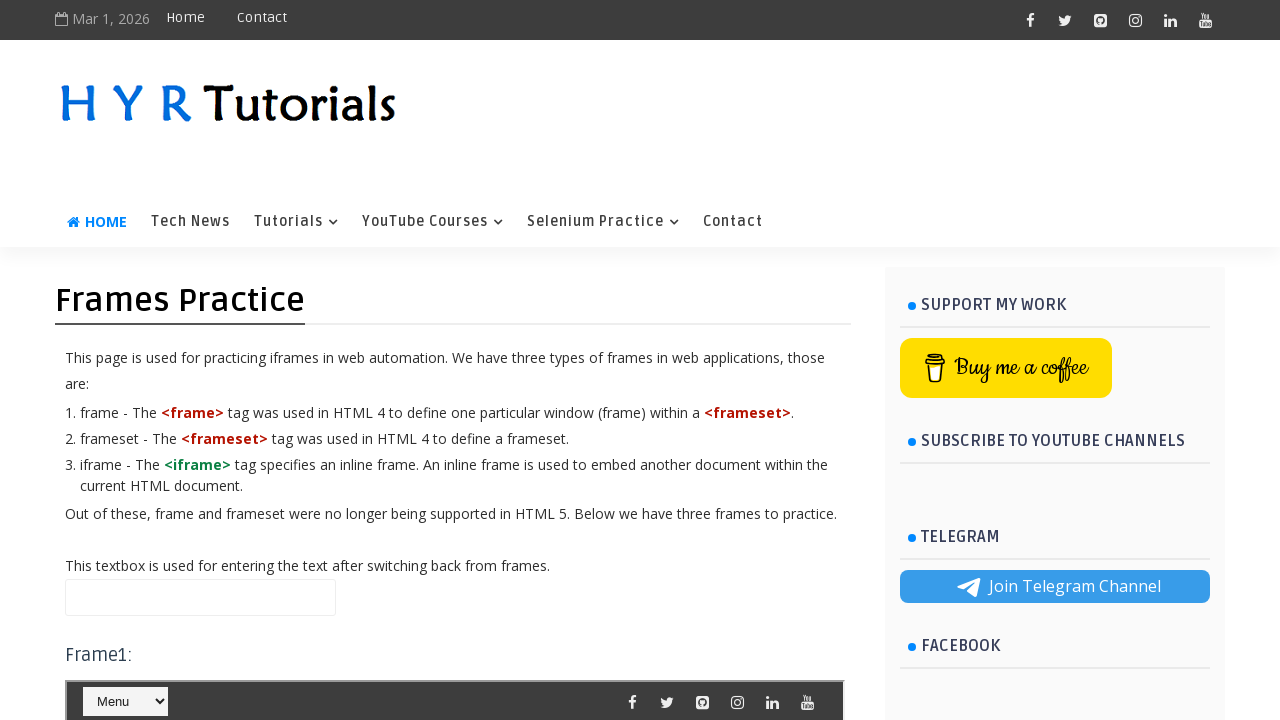

Filled first name field with 'pallavi' in frame 2 on iframe#frm2 >> internal:control=enter-frame >> input[name='fName']
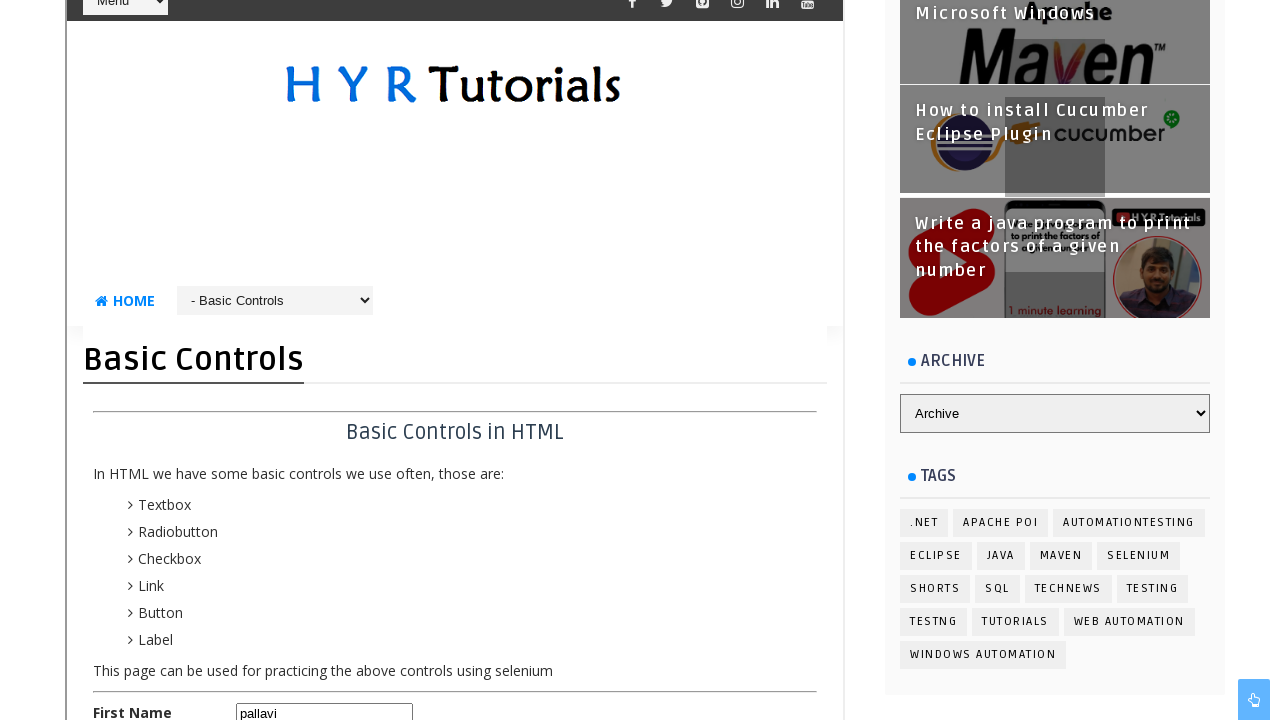

Filled text field with 'I am in Home Page' on main page on input.frmTextBox
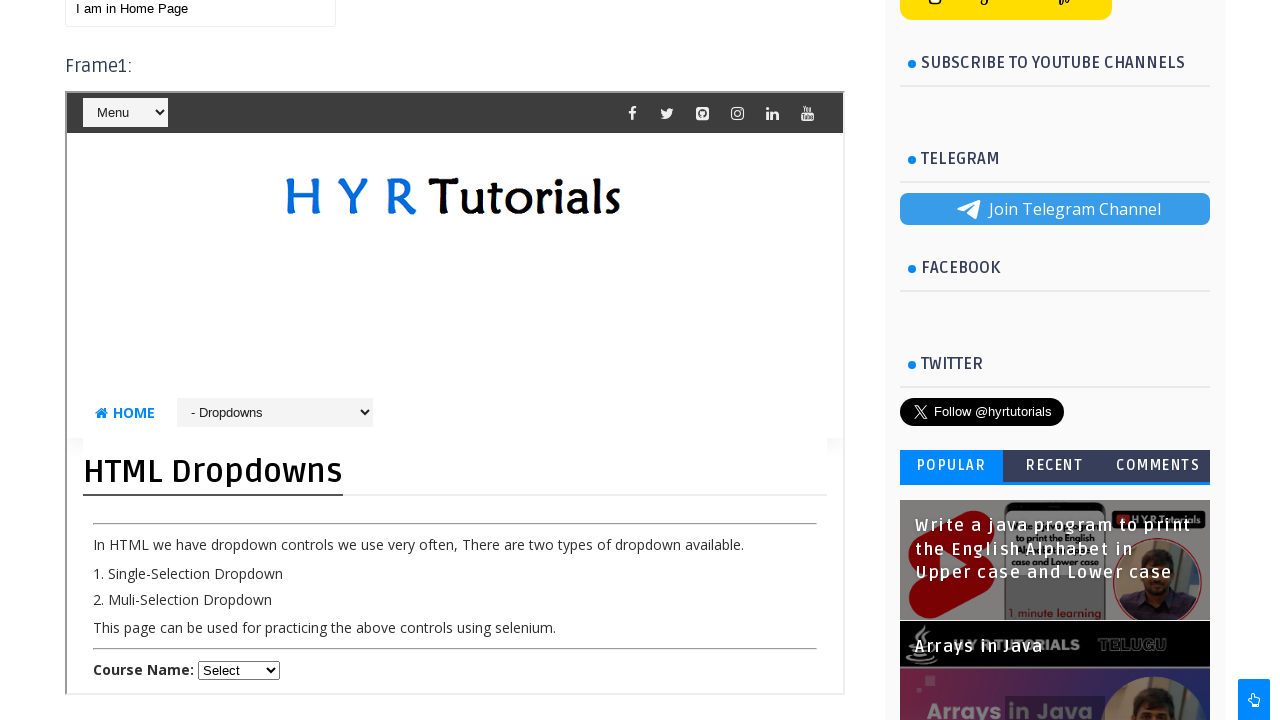

Located iframe#frm3 frame
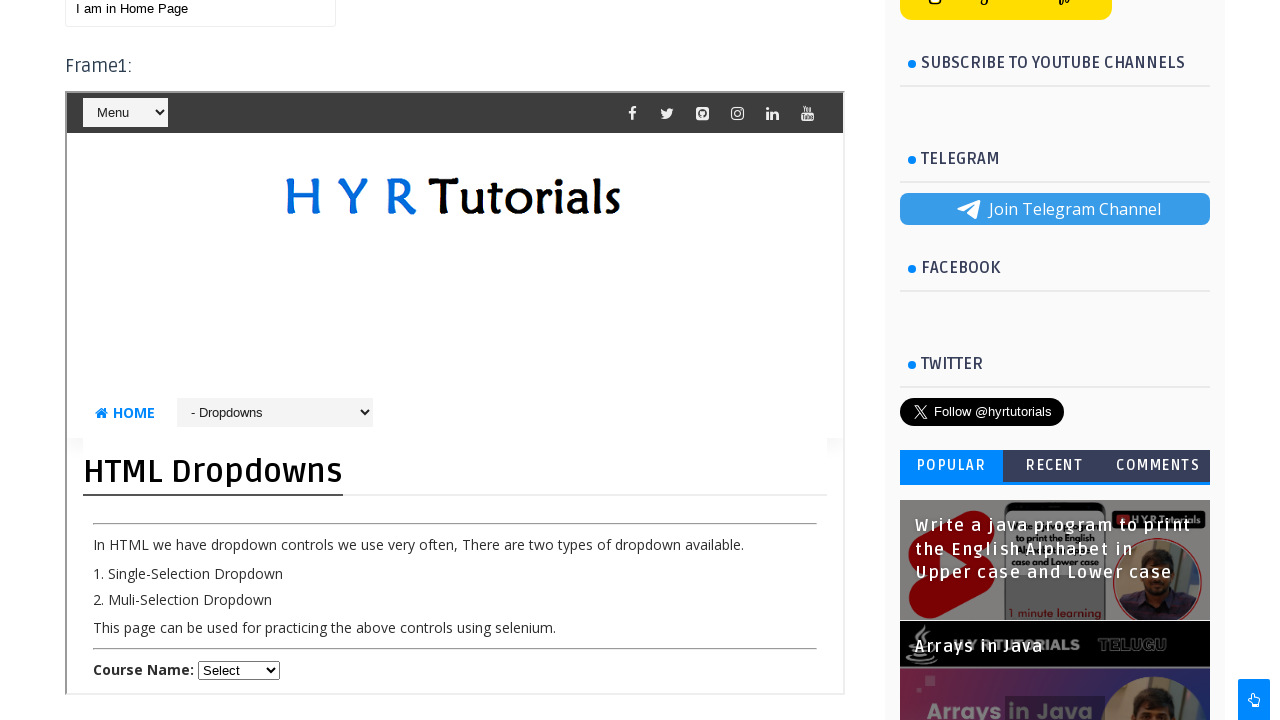

Filled name field with 'I am in frame 3' in frame 3 on iframe#frm3 >> internal:control=enter-frame >> input#name
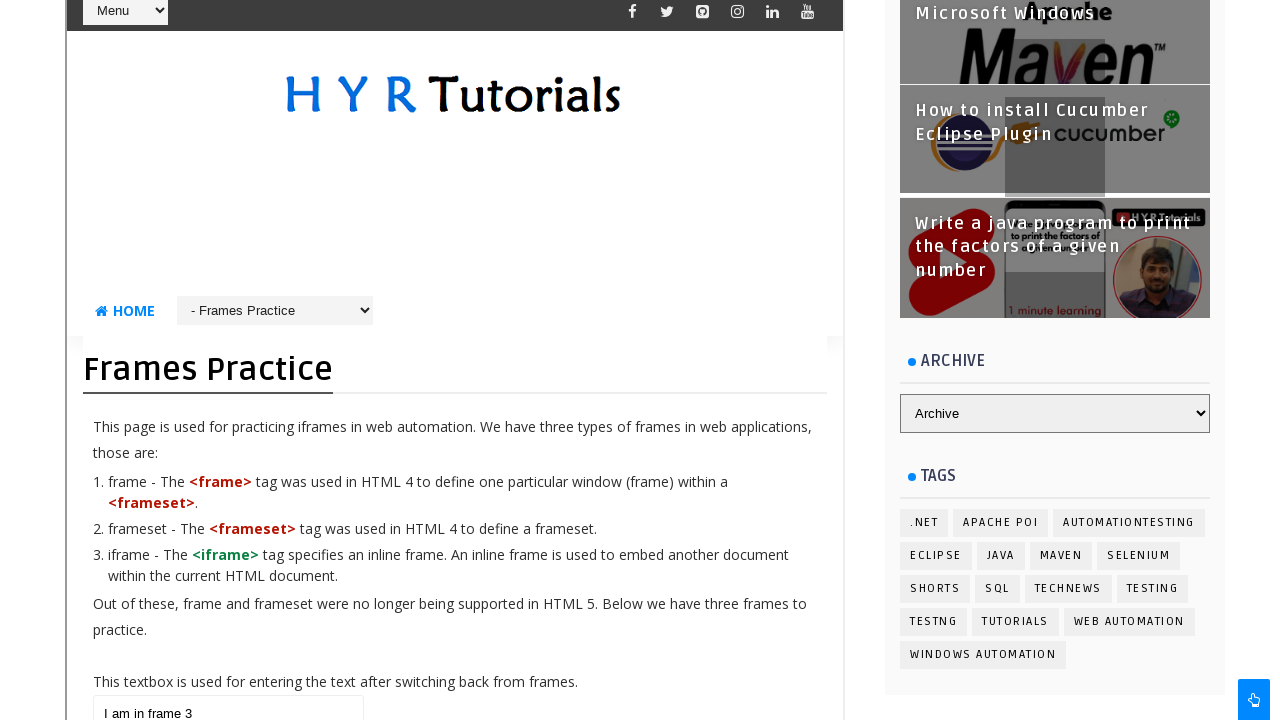

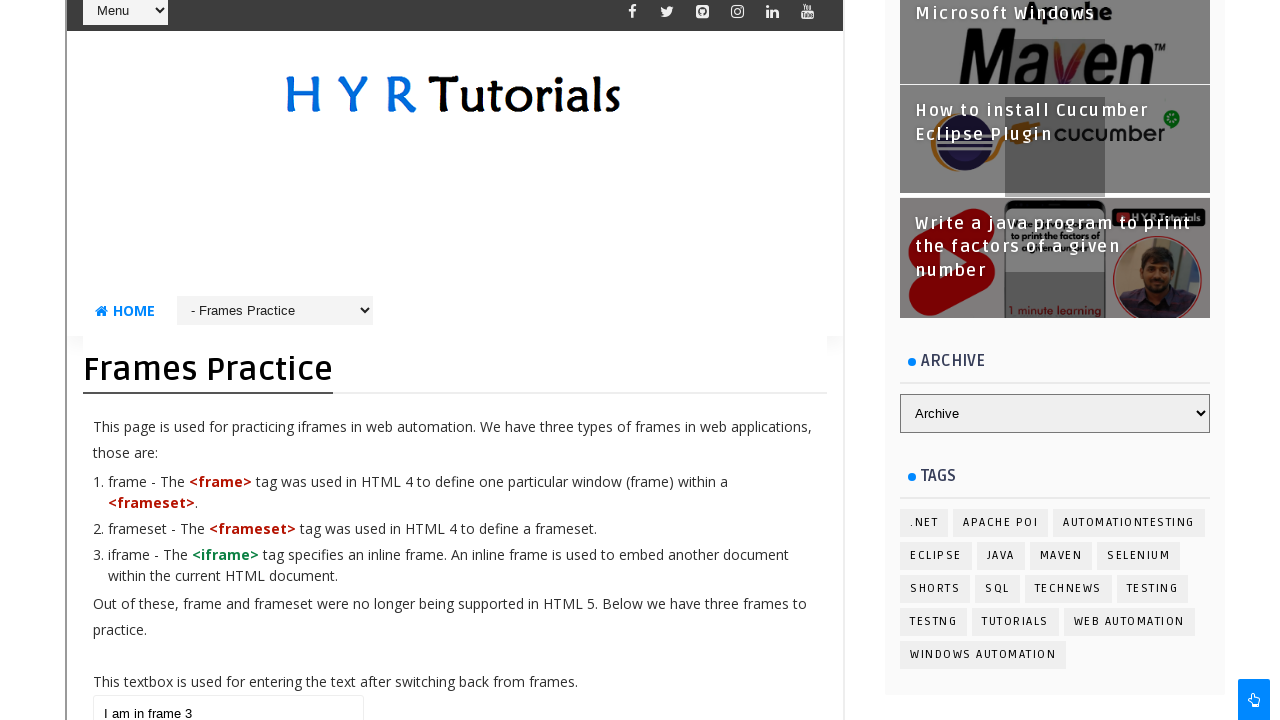